Tests a basic form demo by entering text into an input field and clicking a "show message" button to display the entered text.

Starting URL: https://syntaxprojects.com/basic-first-form-demo.php

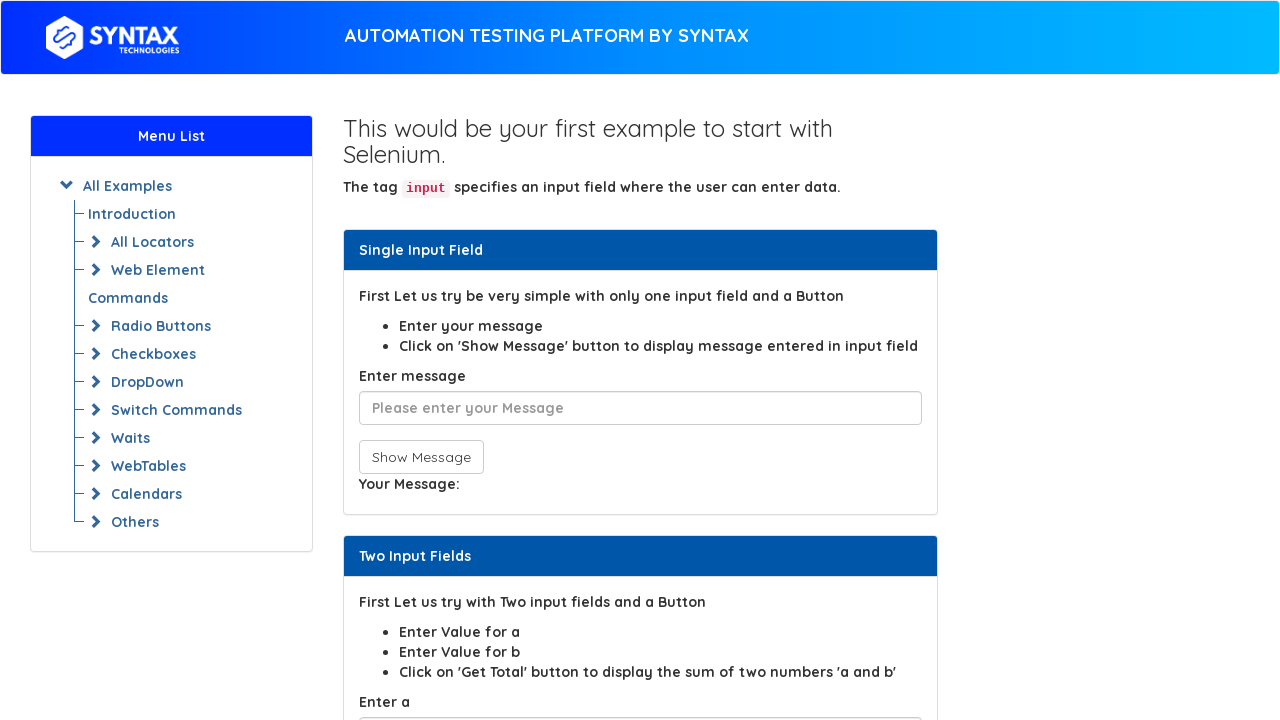

Filled text input field with 'Abracadabra' on input[placeholder*='Please enter']
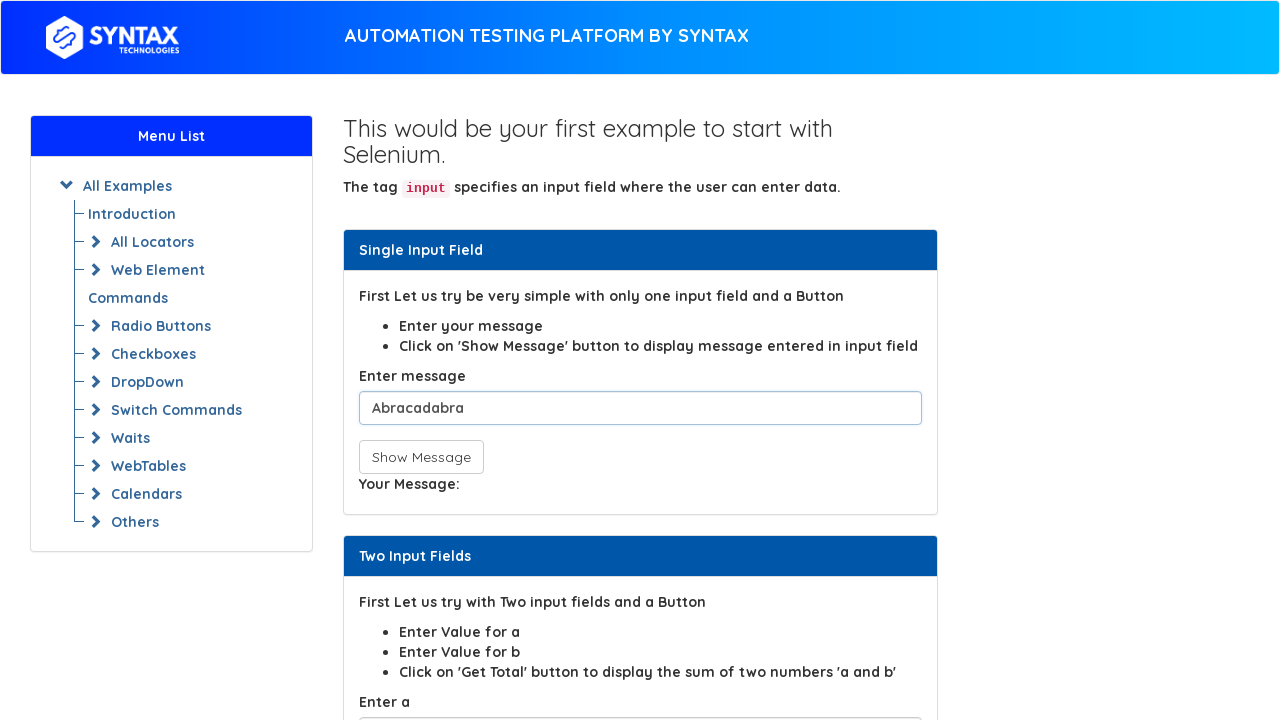

Filled text input field with 'abracadabra' on input[placeholder*='Please enter']
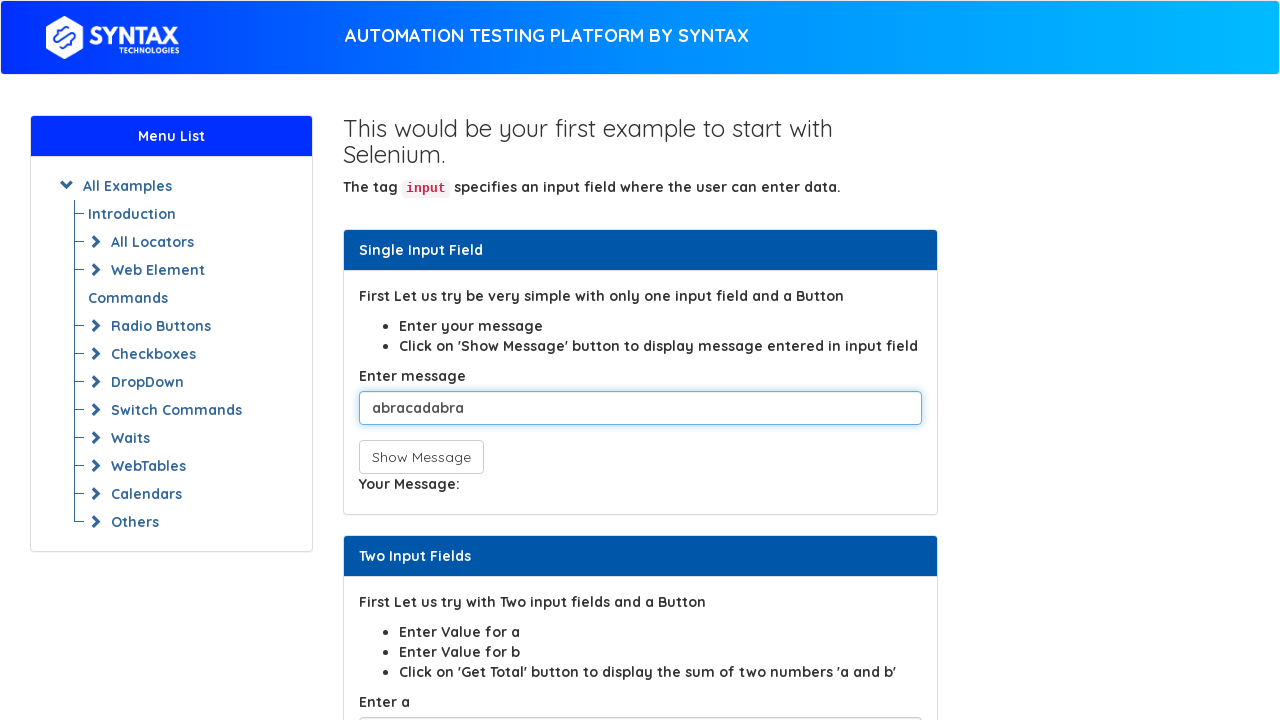

Clicked the 'Show Message' button at (421, 457) on button[onclick^='showIn']
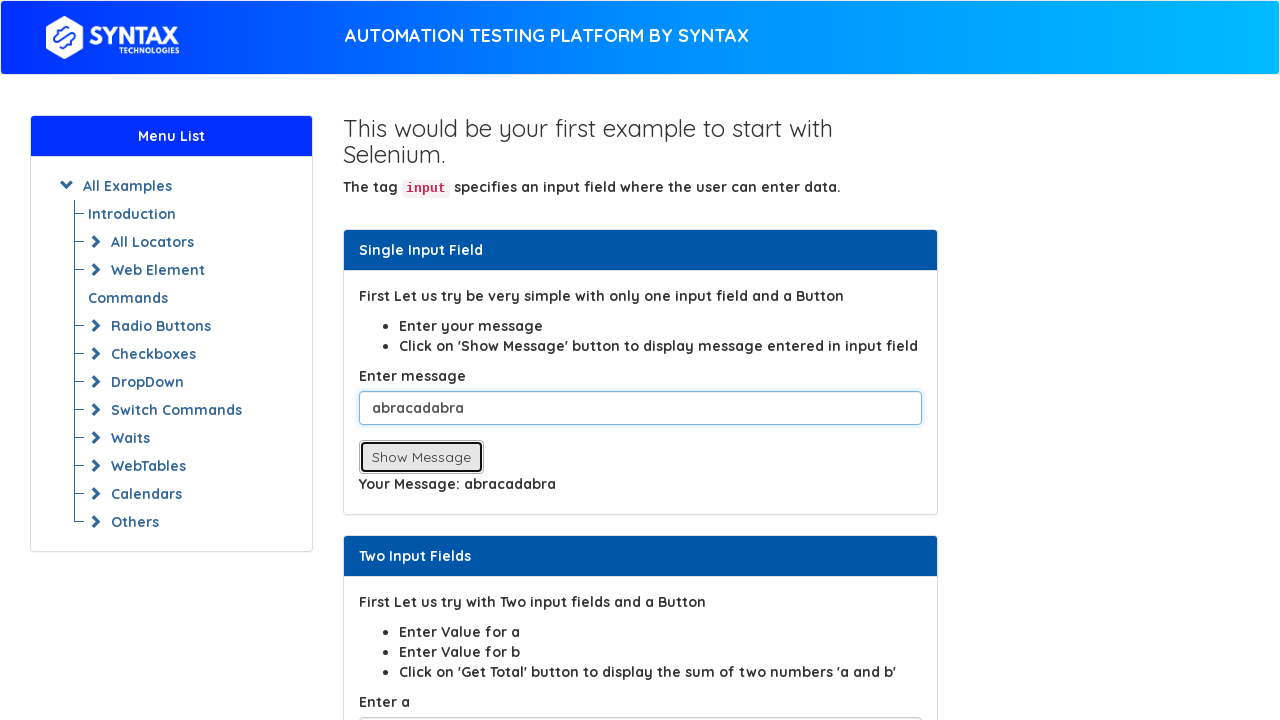

Waited 500ms for message to be displayed
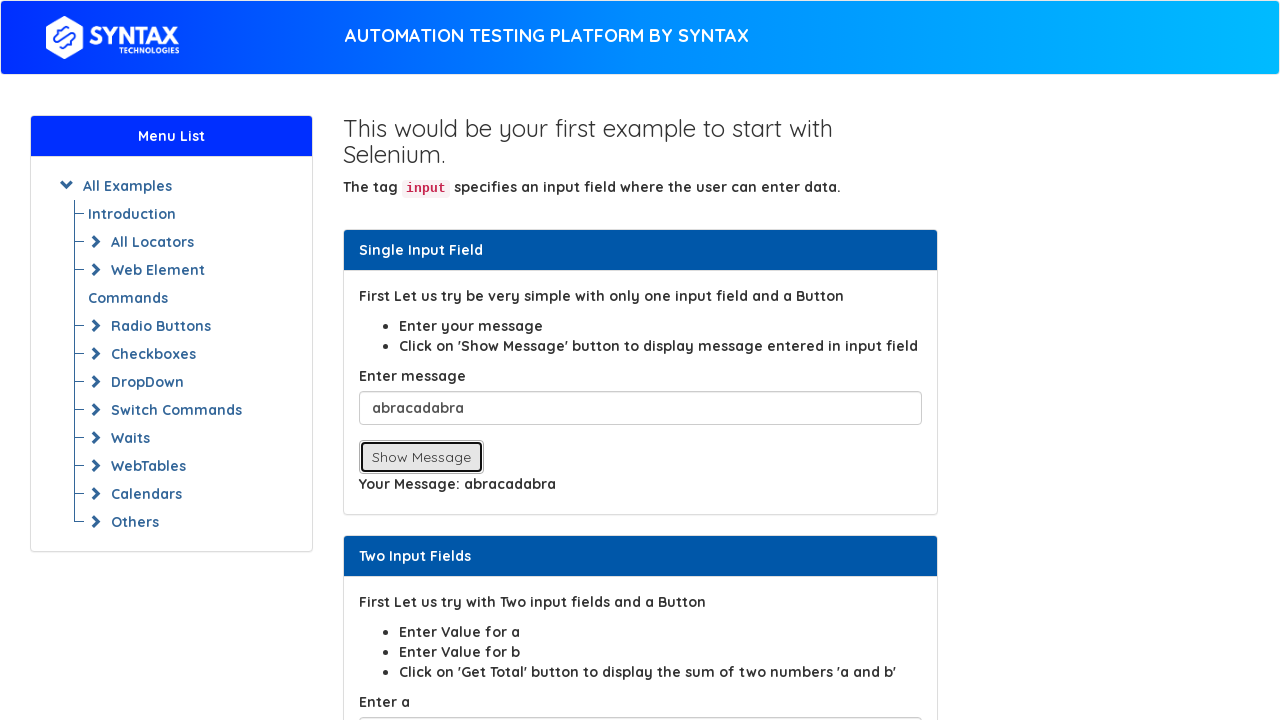

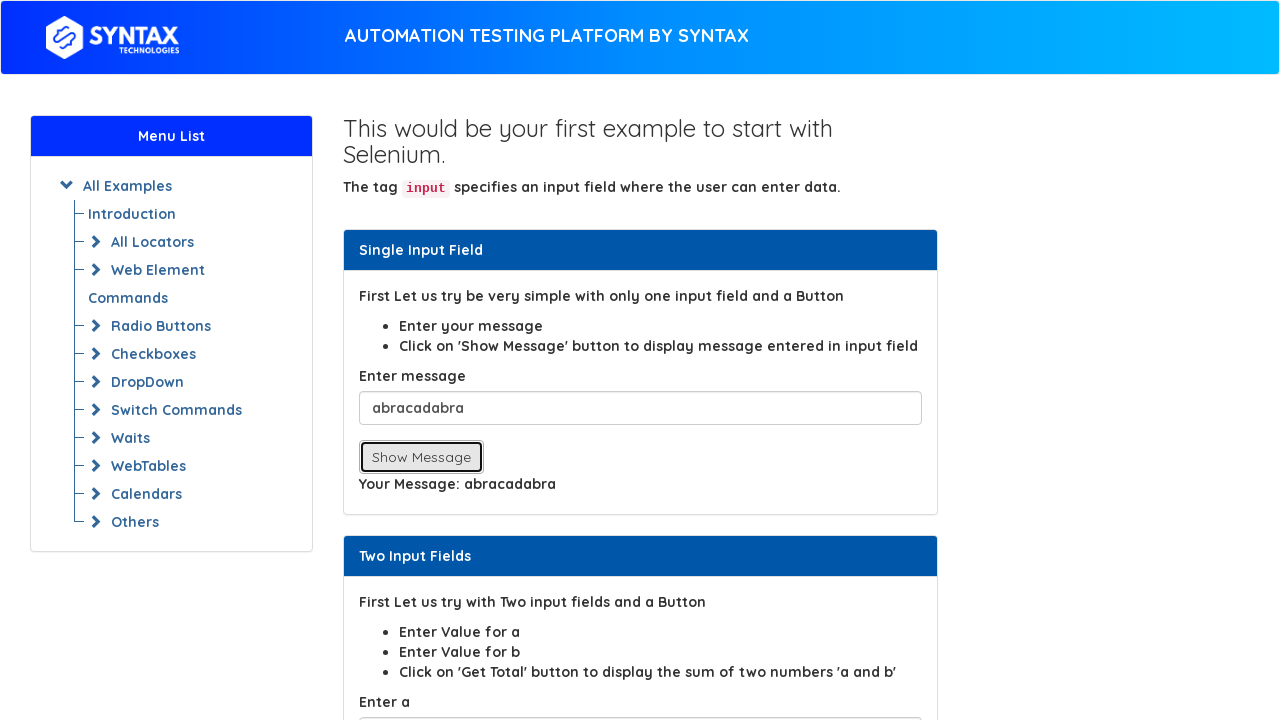